Tests browser window/tab handling by opening a new window, switching to it, and verifying content can be accessed in the new window

Starting URL: https://the-internet.herokuapp.com/windows

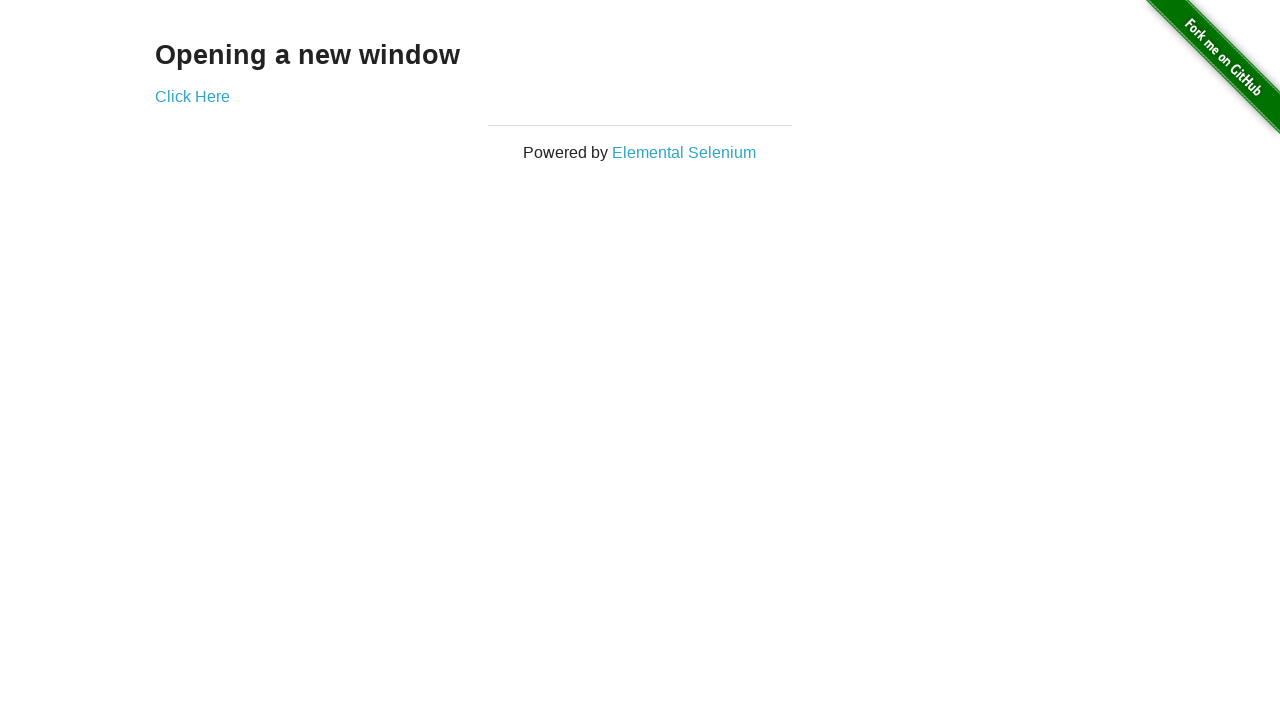

Clicked link to open new window at (192, 96) on xpath=//*[@id="content"]/div/a
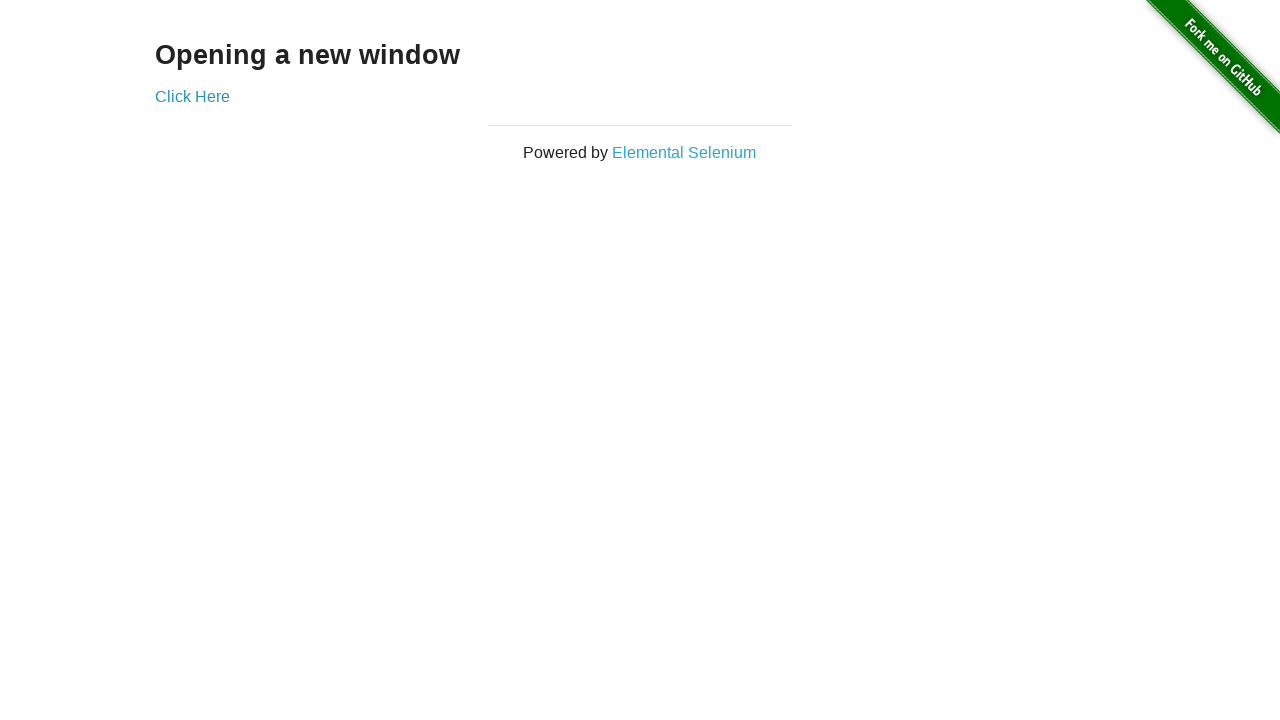

New page loaded and ready
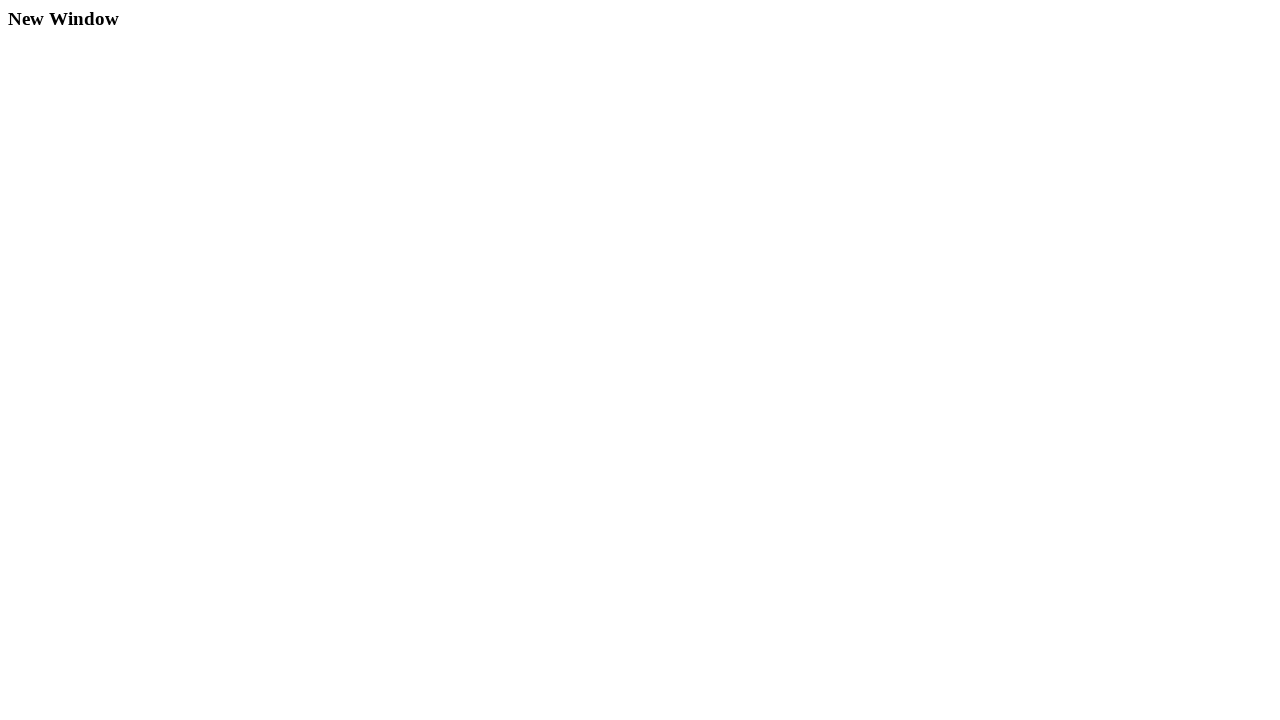

Retrieved heading text from new page: 'New Window'
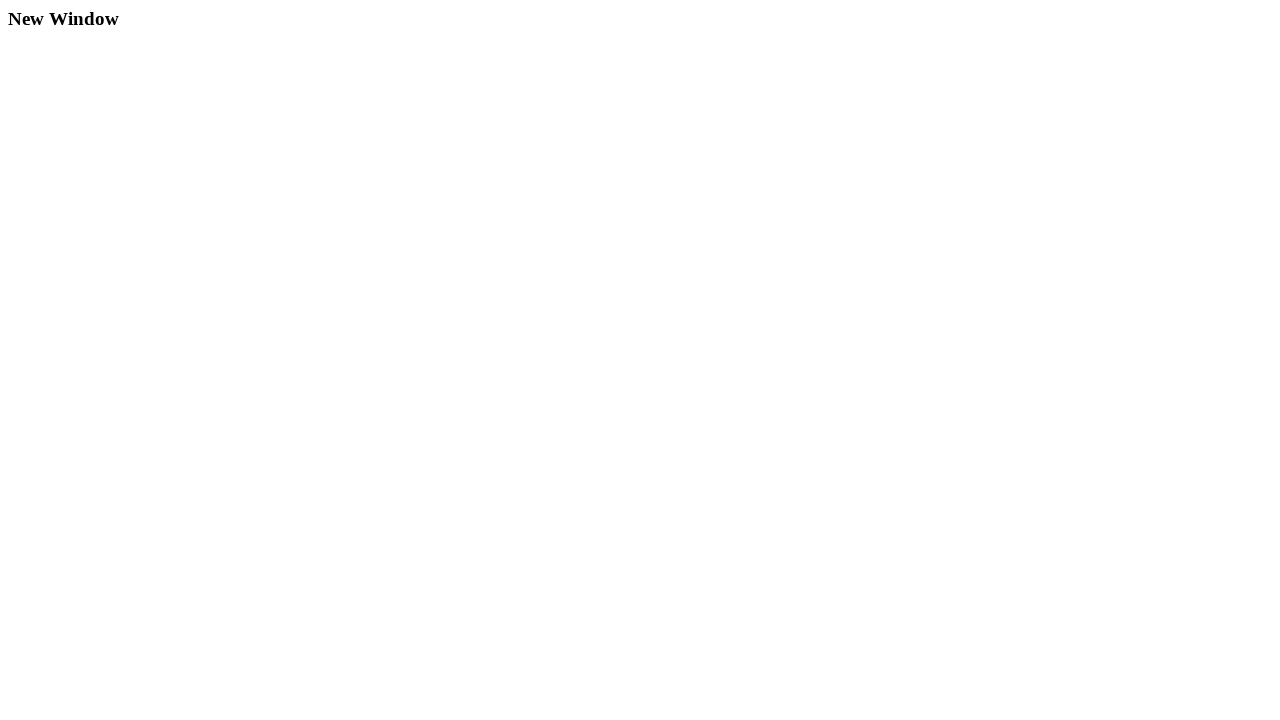

Closed the new window
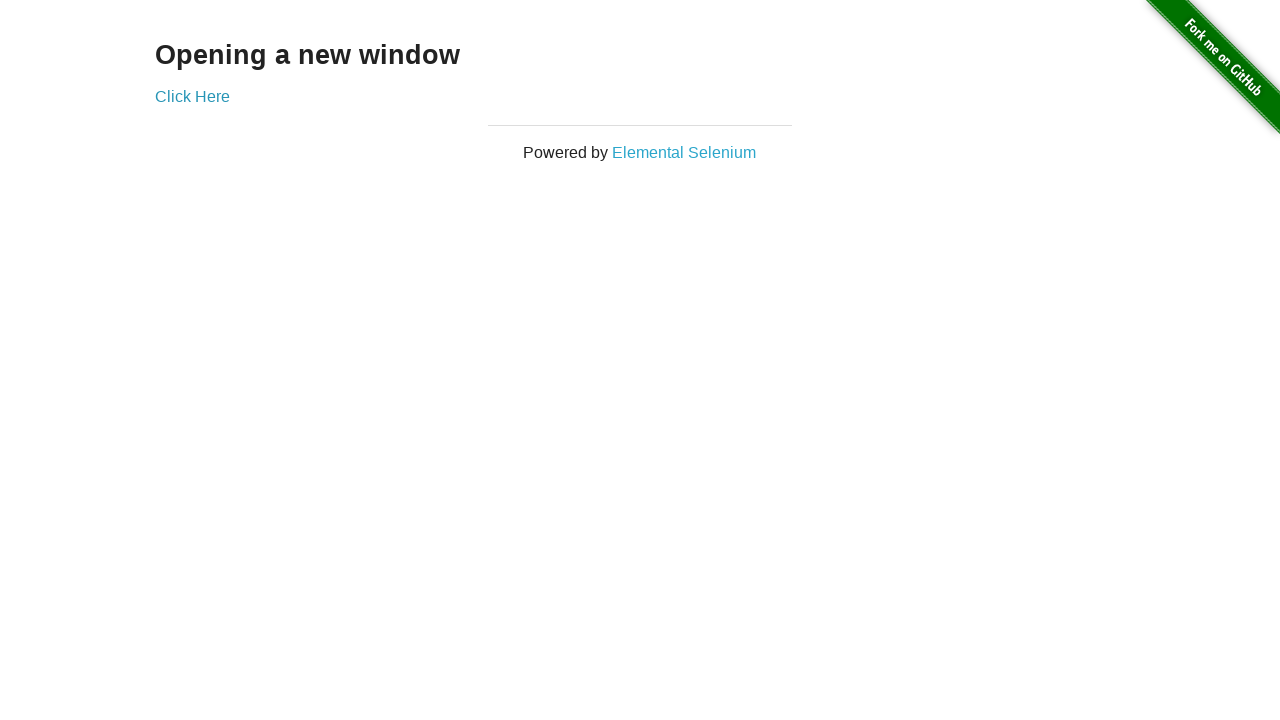

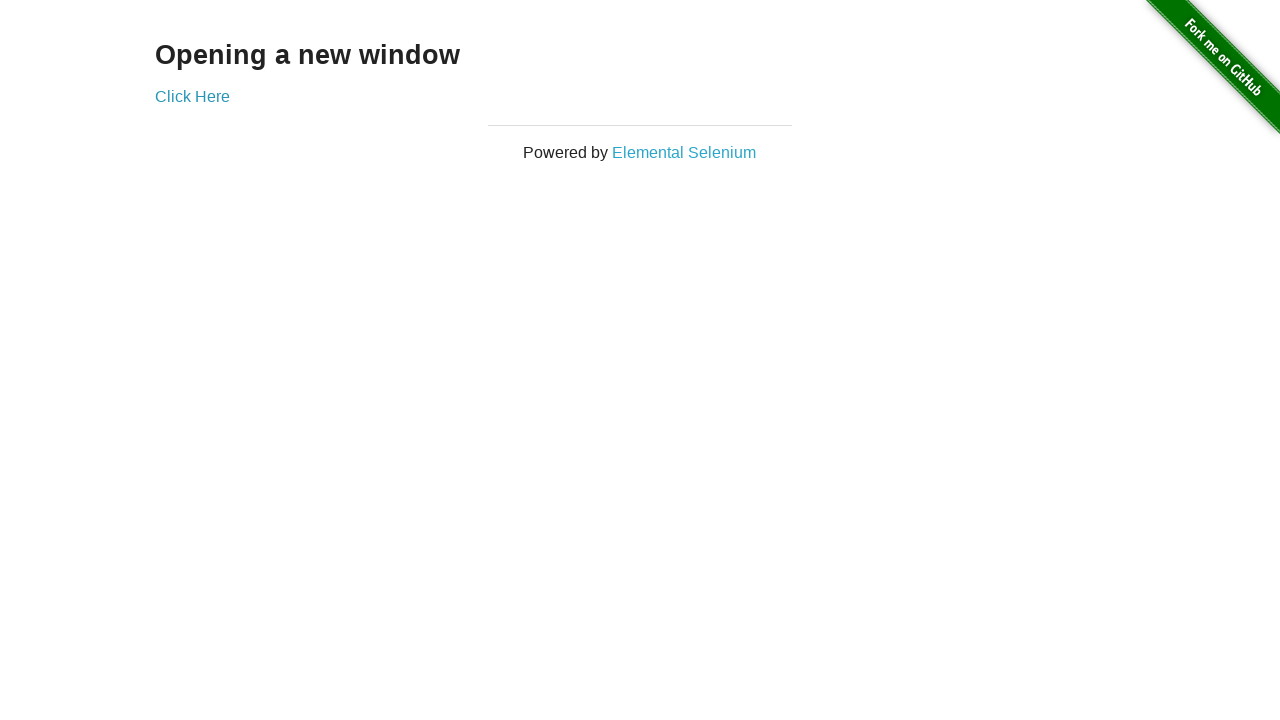